Tests scrolling to form elements and filling in name and date fields on a scroll demonstration page

Starting URL: https://formy-project.herokuapp.com/scroll

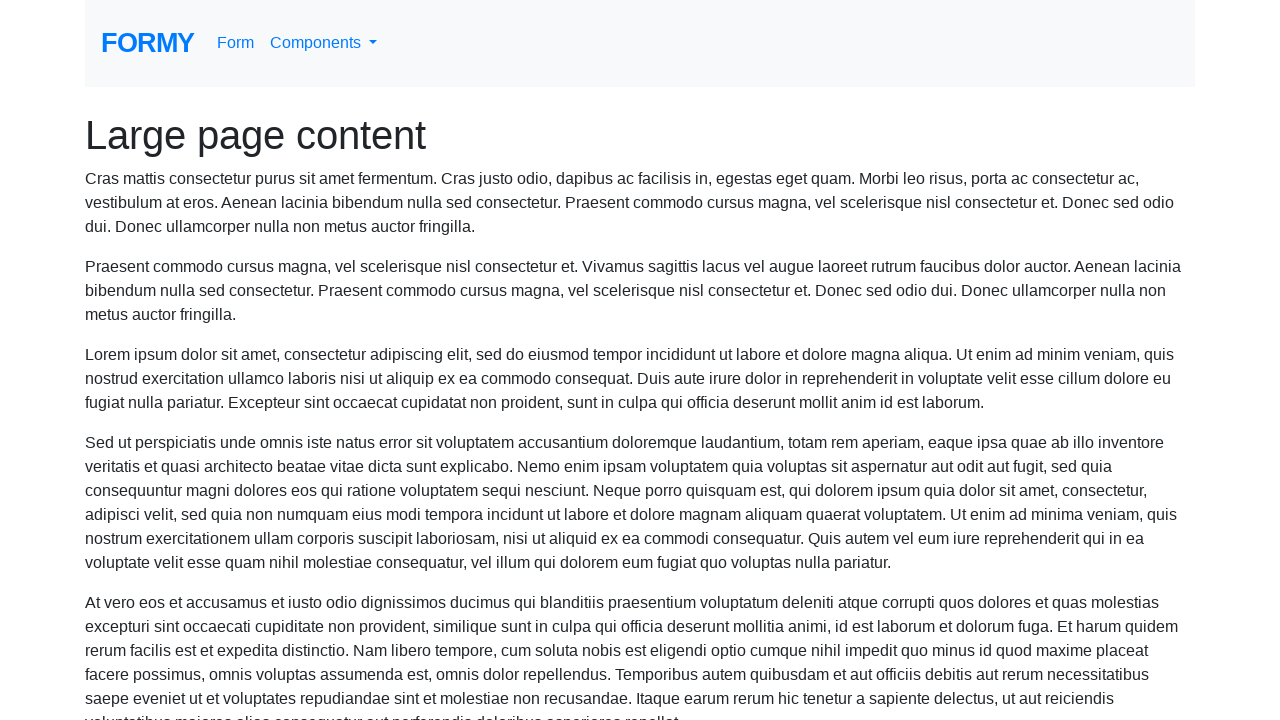

Located the name field element
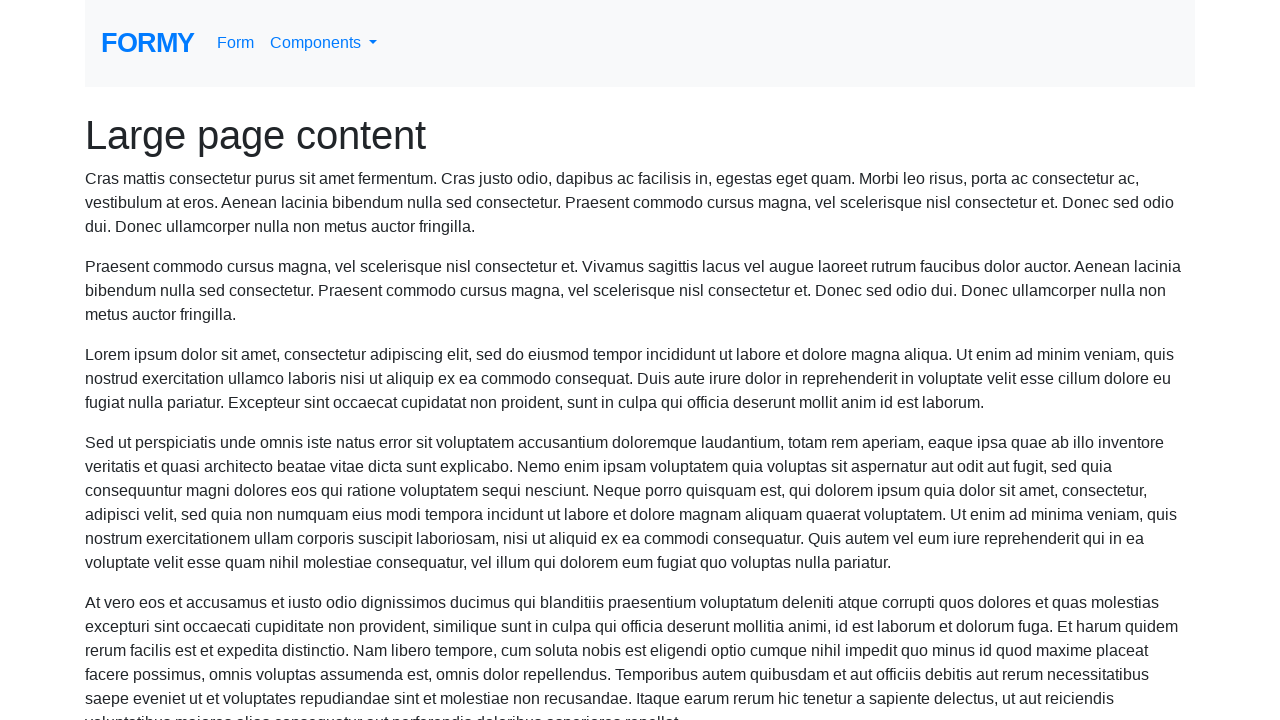

Scrolled to name field into view
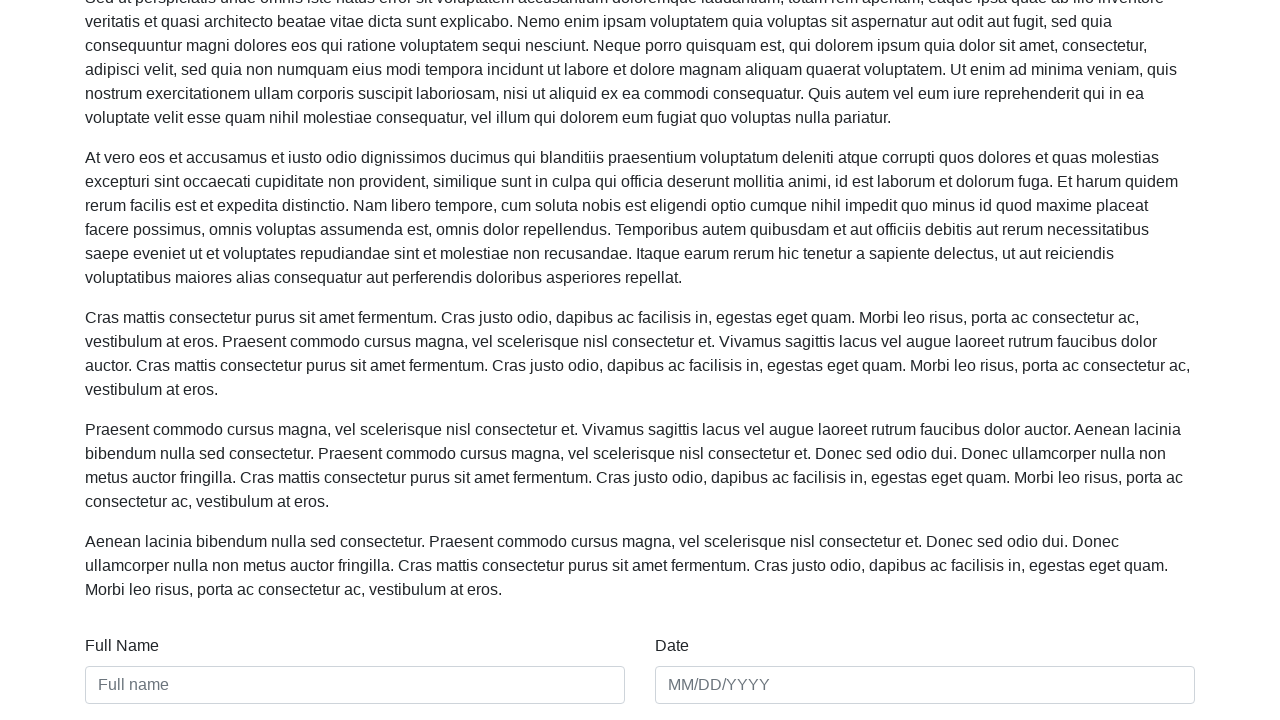

Filled name field with 'Marcus Johnson' on #name
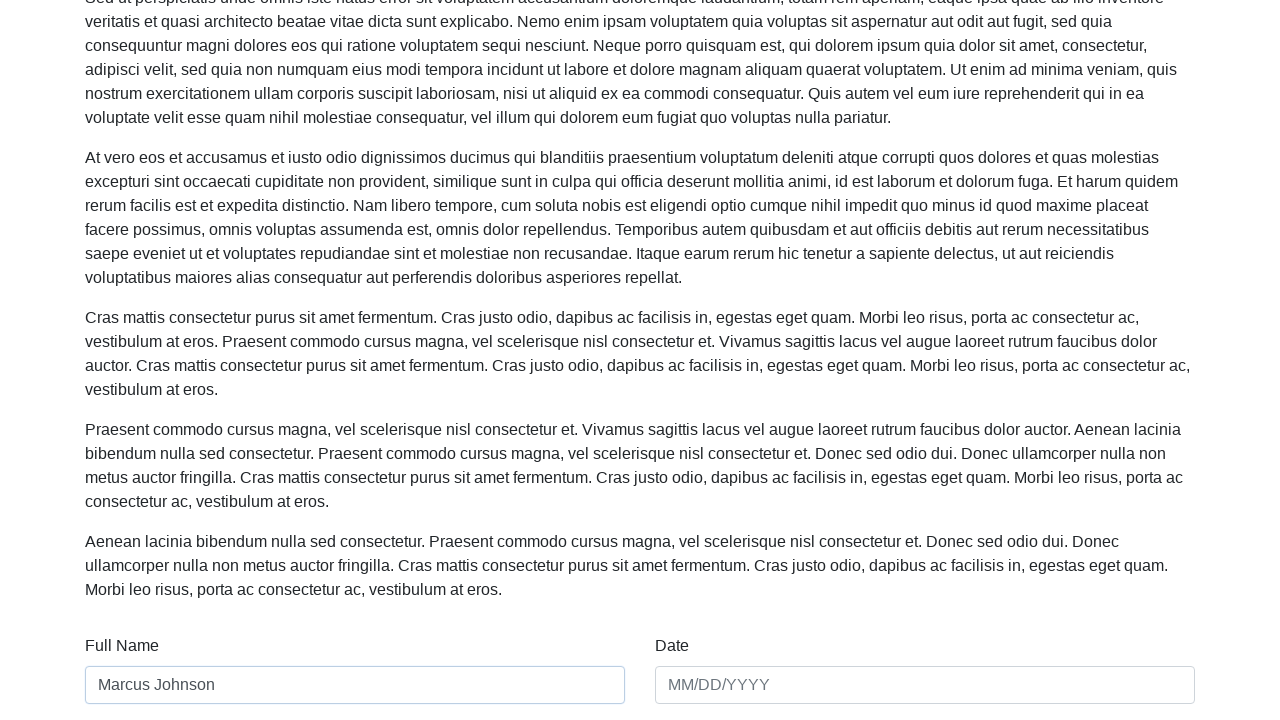

Filled date field with '03/18/2024' on #date
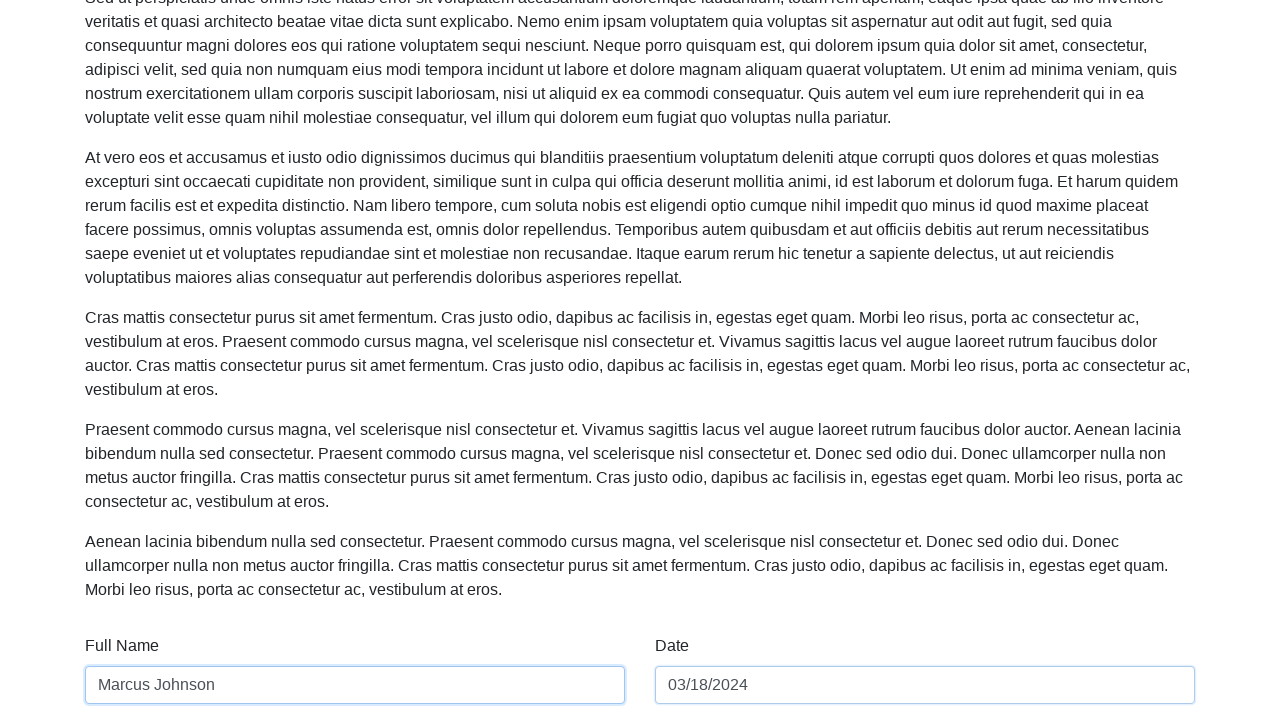

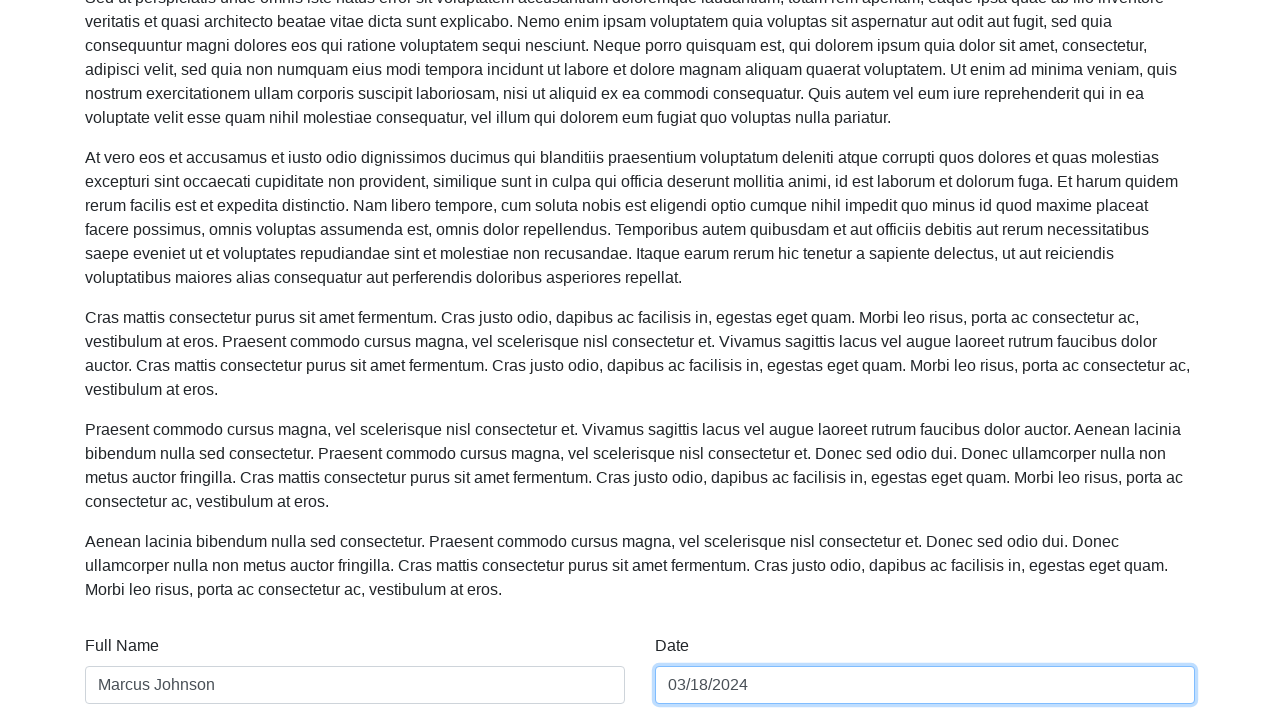